Tests that the currently applied filter is highlighted

Starting URL: https://demo.playwright.dev/todomvc

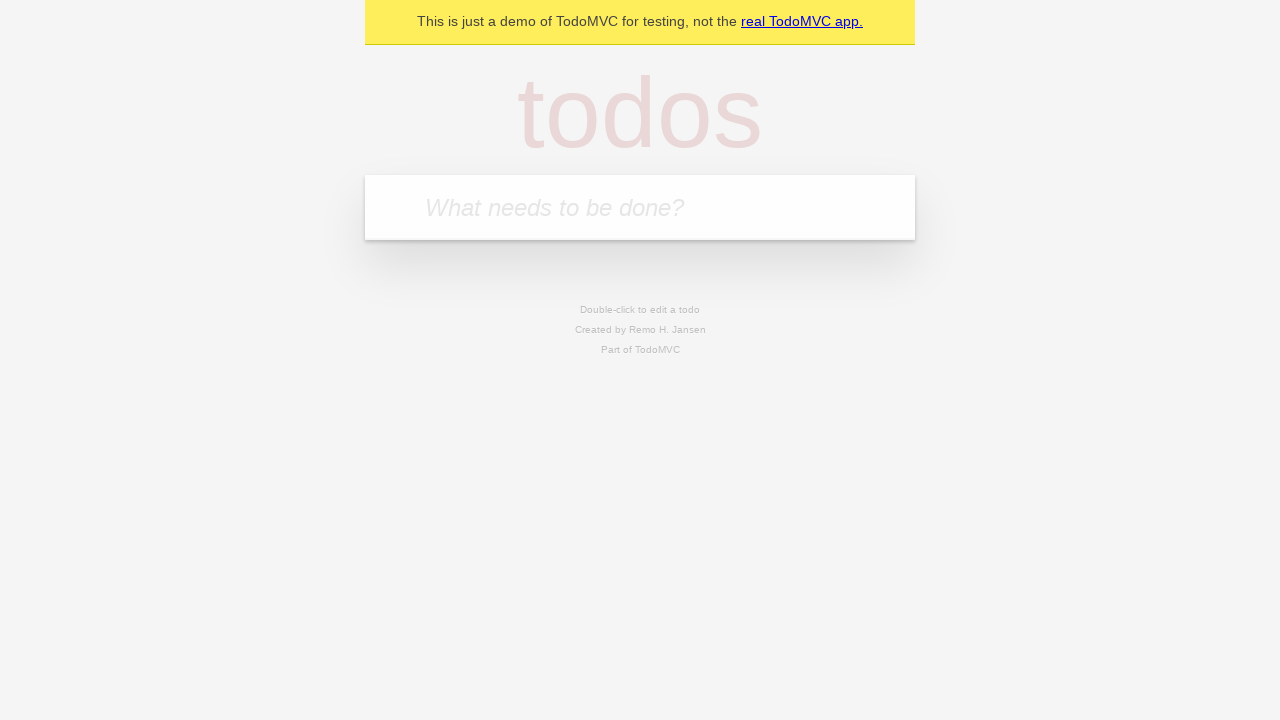

Filled new todo input with 'buy some cheese' on .new-todo
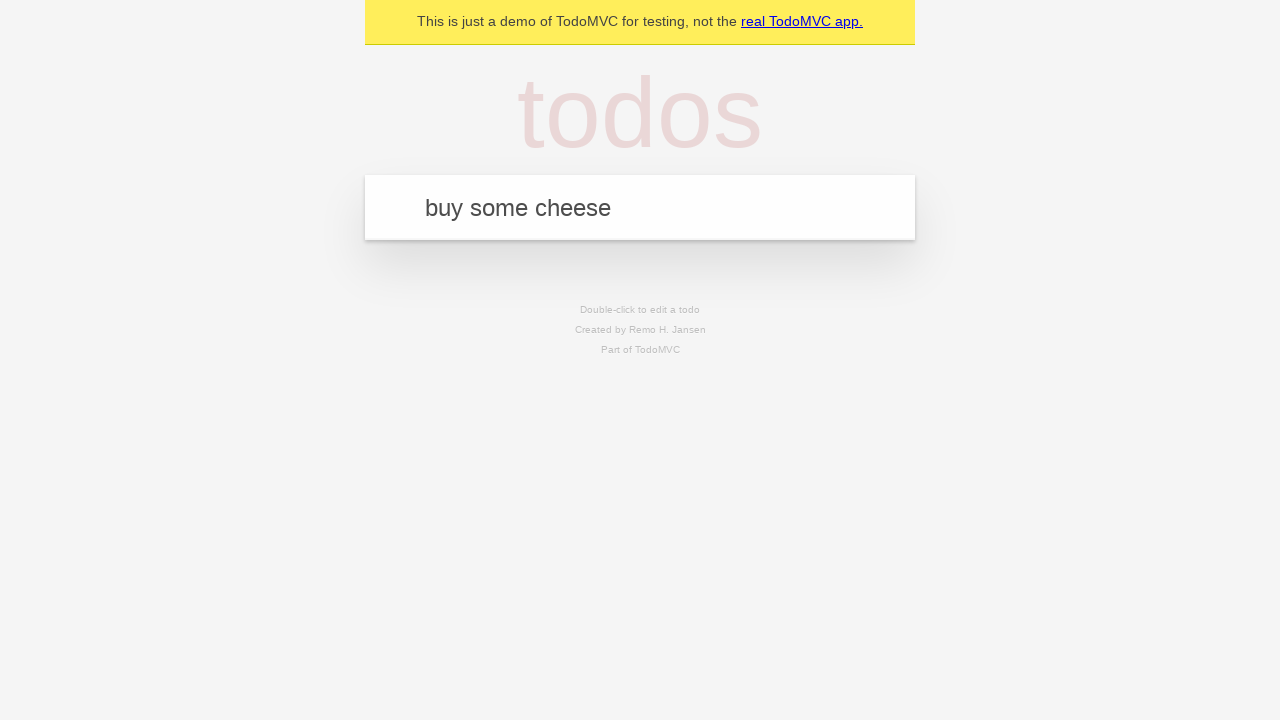

Pressed Enter to create first todo on .new-todo
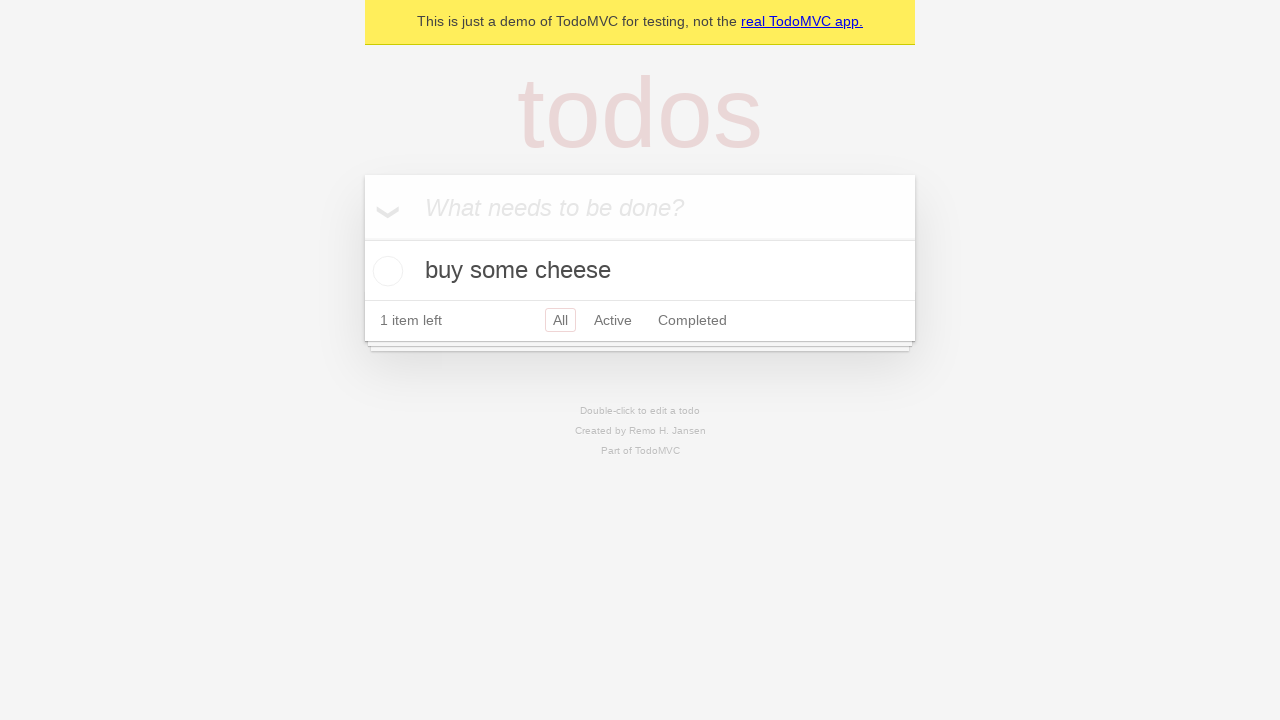

Filled new todo input with 'feed the cat' on .new-todo
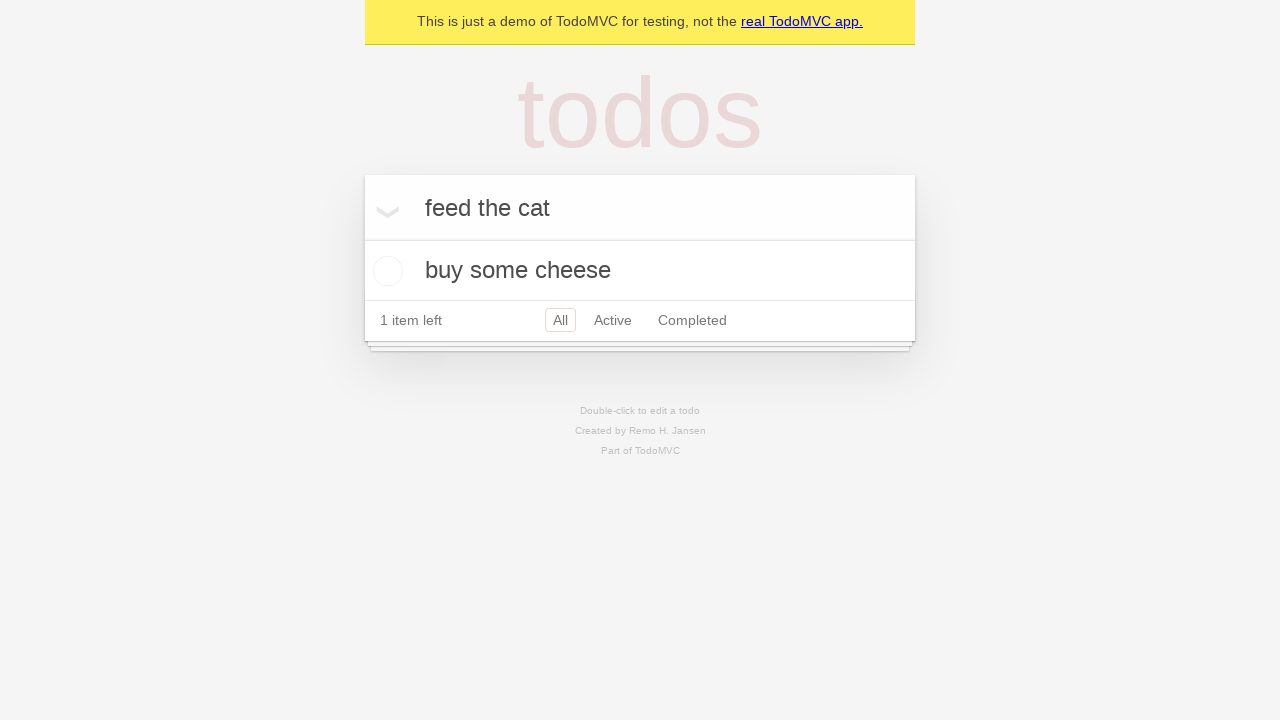

Pressed Enter to create second todo on .new-todo
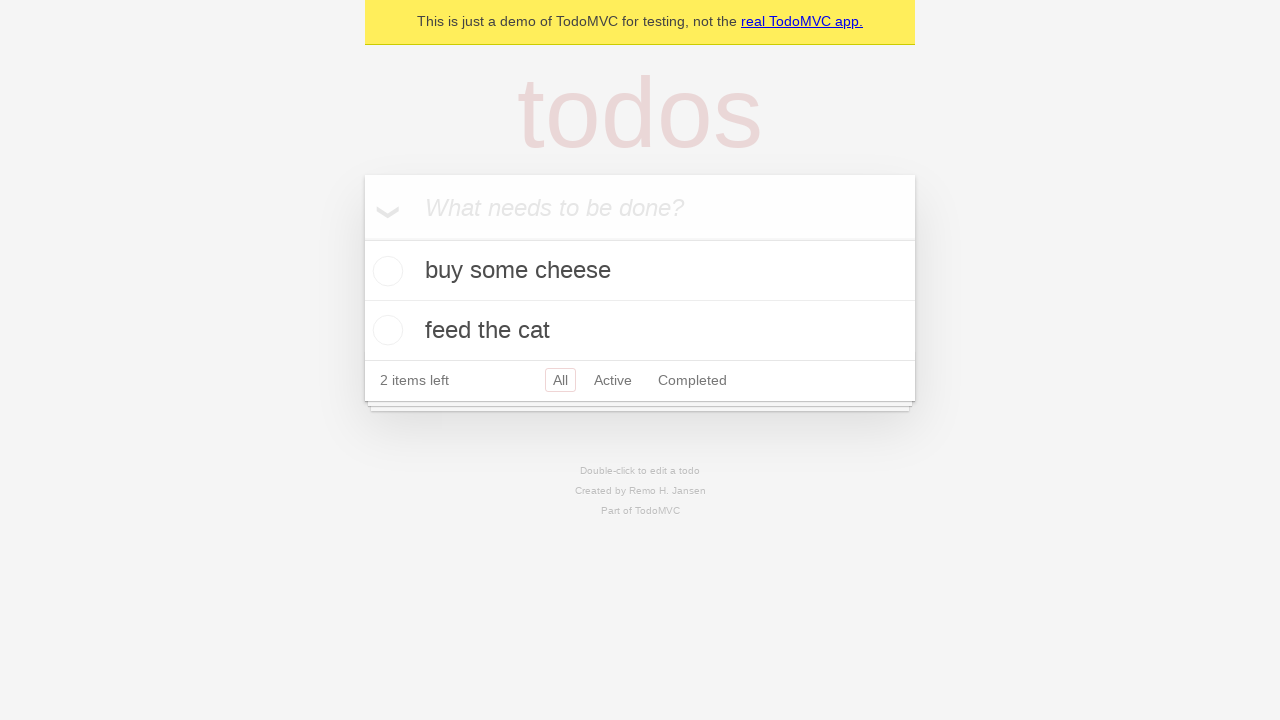

Filled new todo input with 'book a doctors appointment' on .new-todo
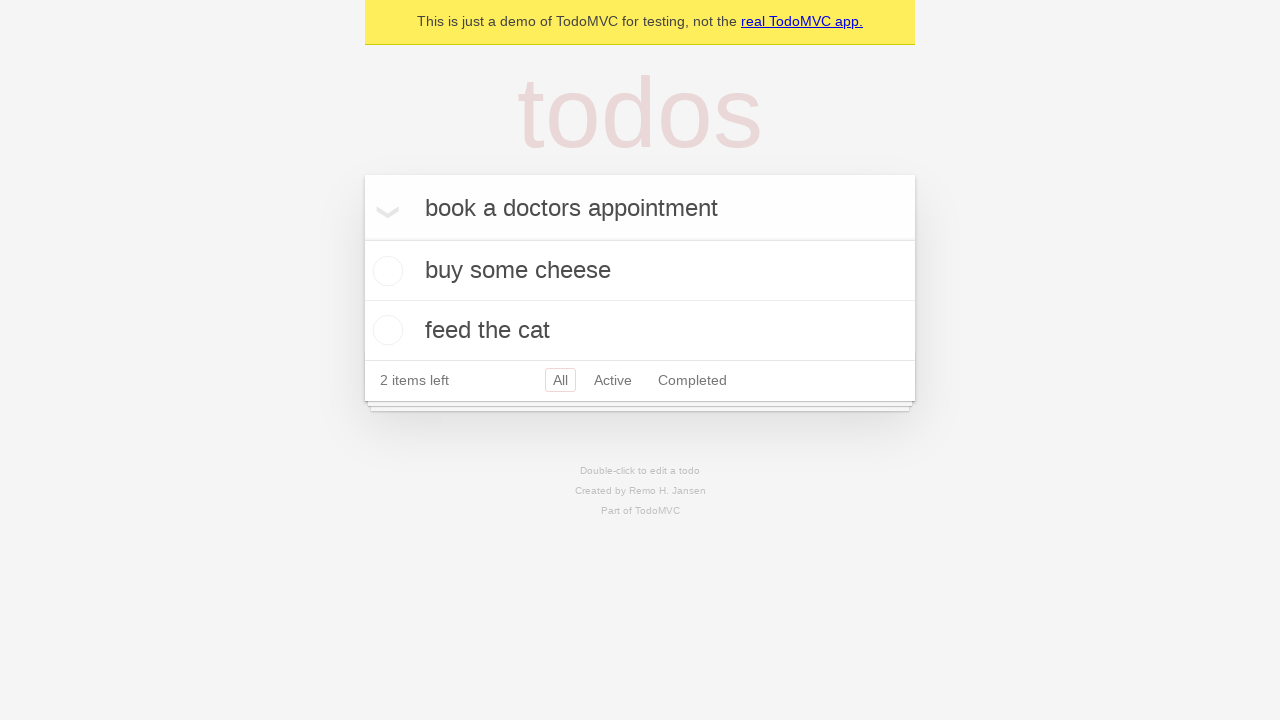

Pressed Enter to create third todo on .new-todo
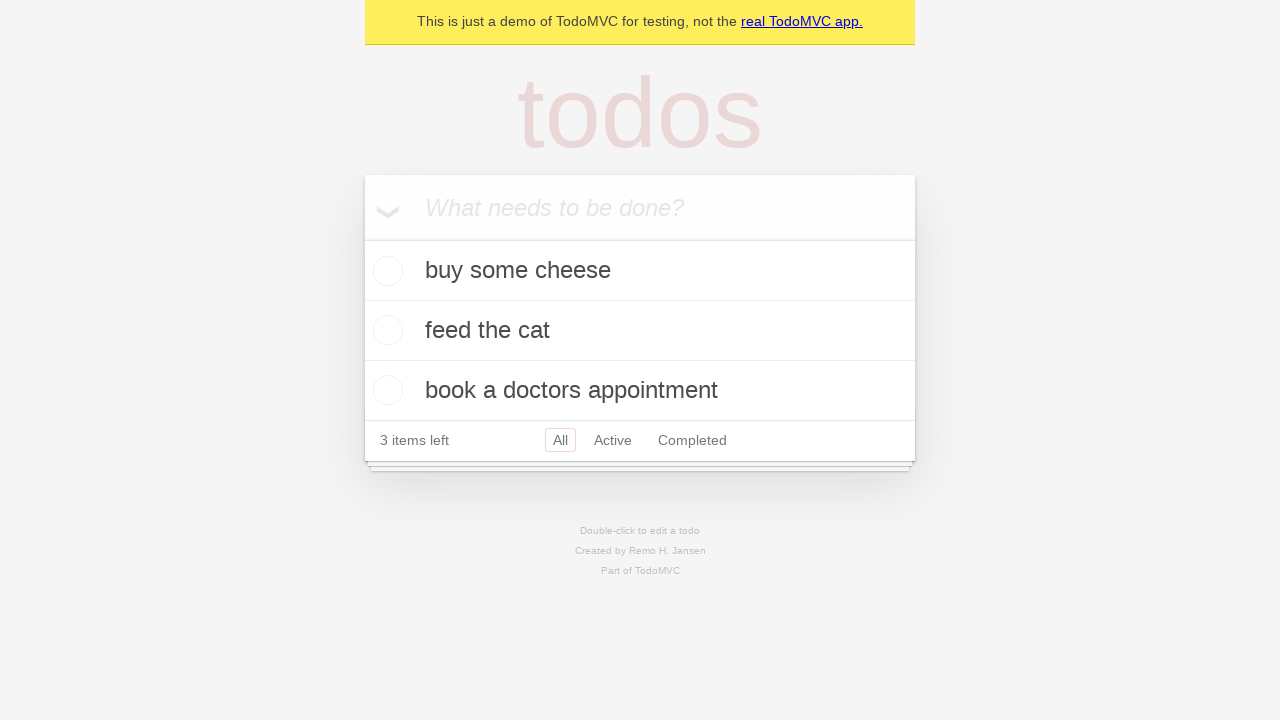

Waited for all three todos to appear in the list
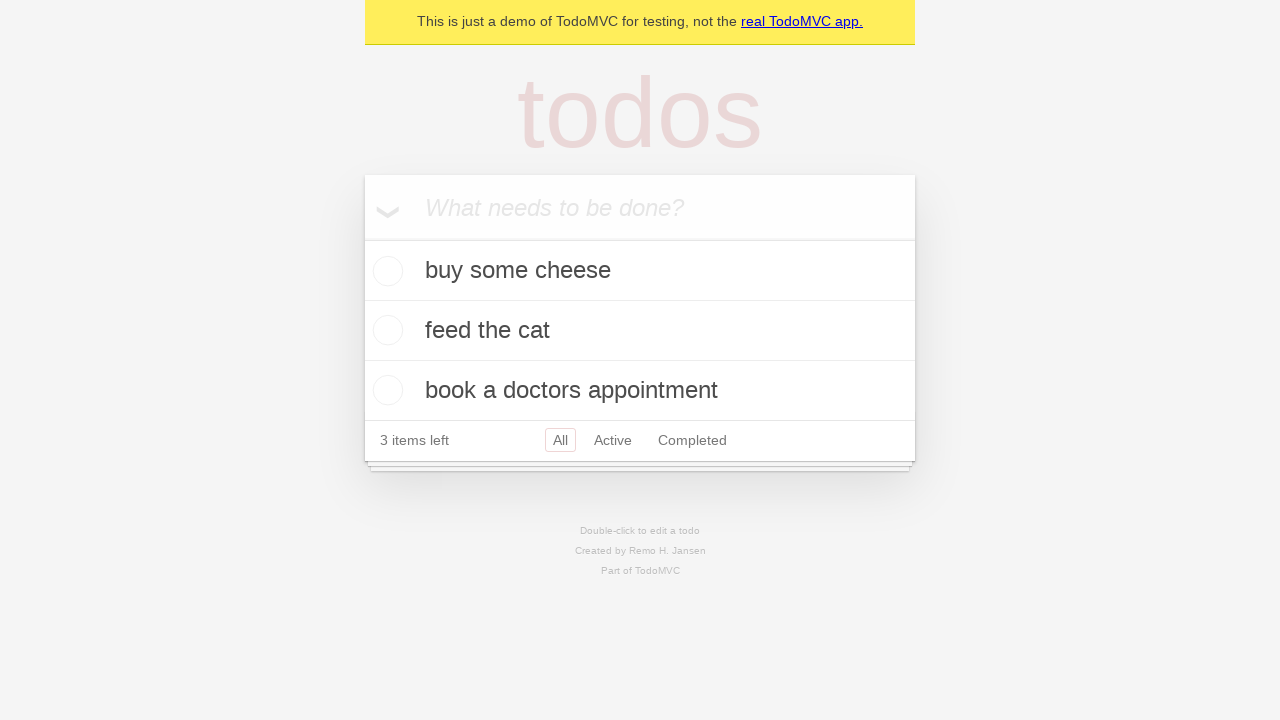

Clicked Active filter at (613, 440) on .filters >> text=Active
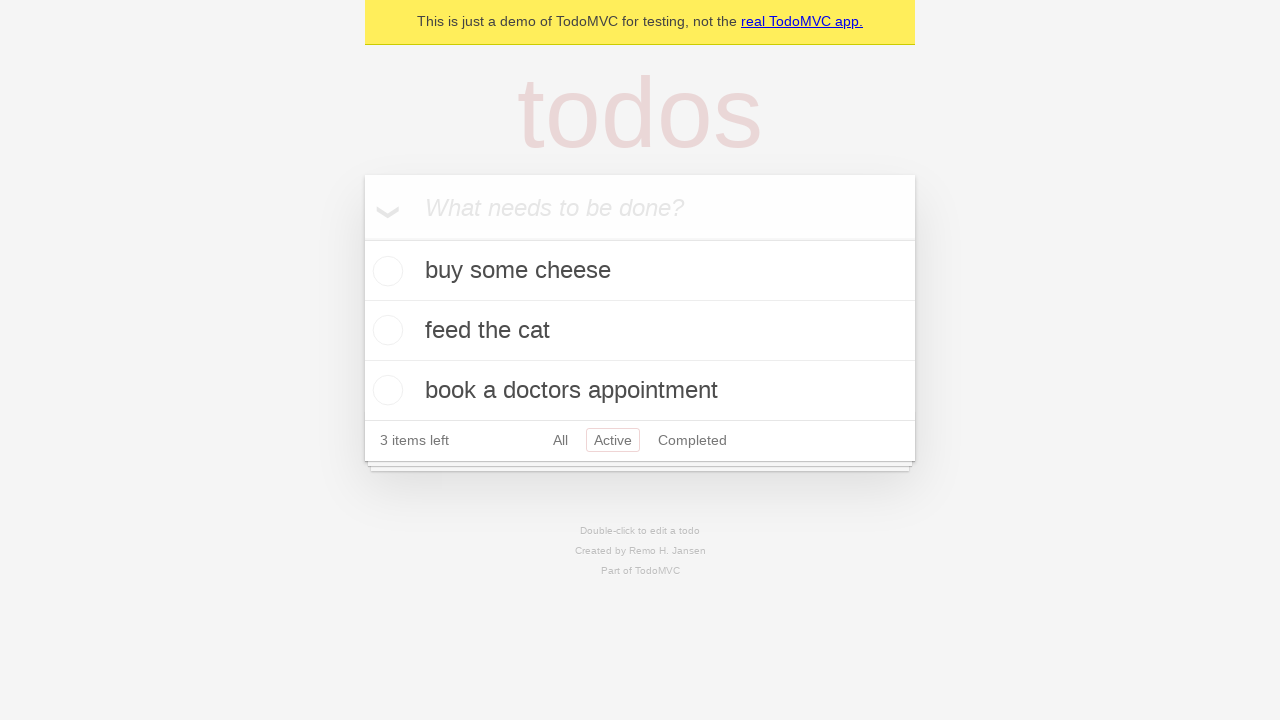

Clicked Completed filter to verify it is highlighted as currently applied at (692, 440) on .filters >> text=Completed
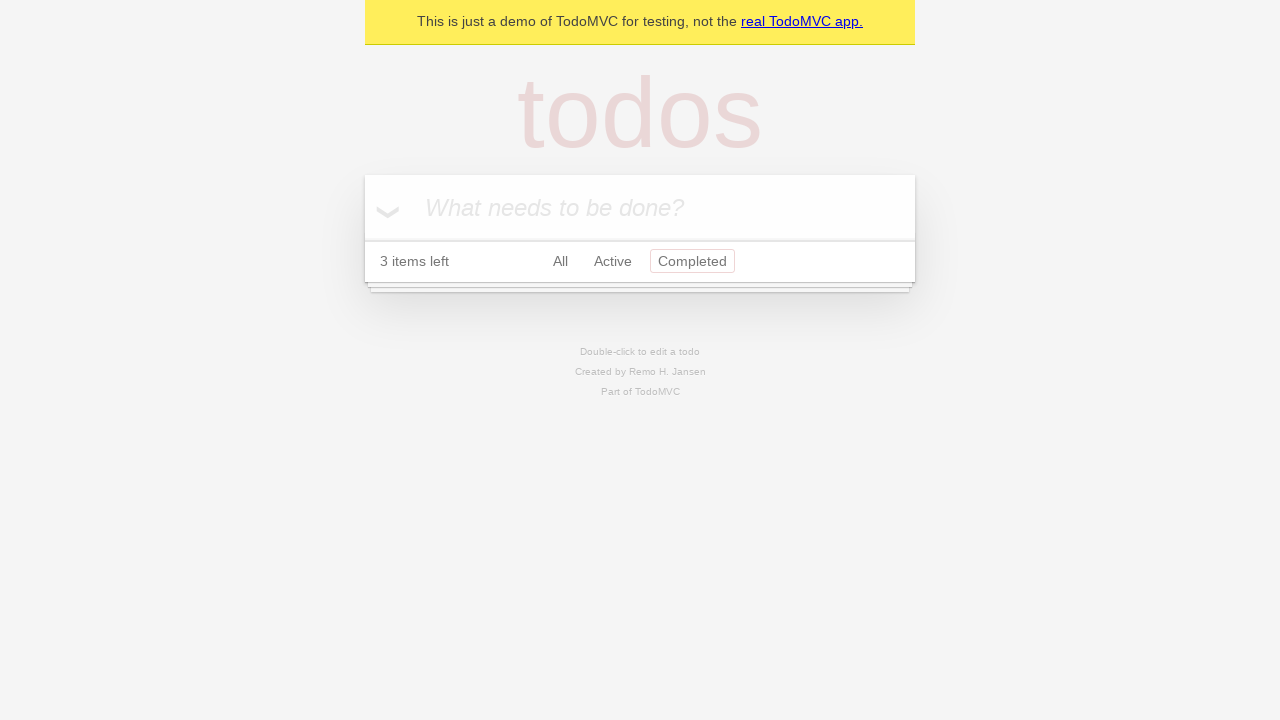

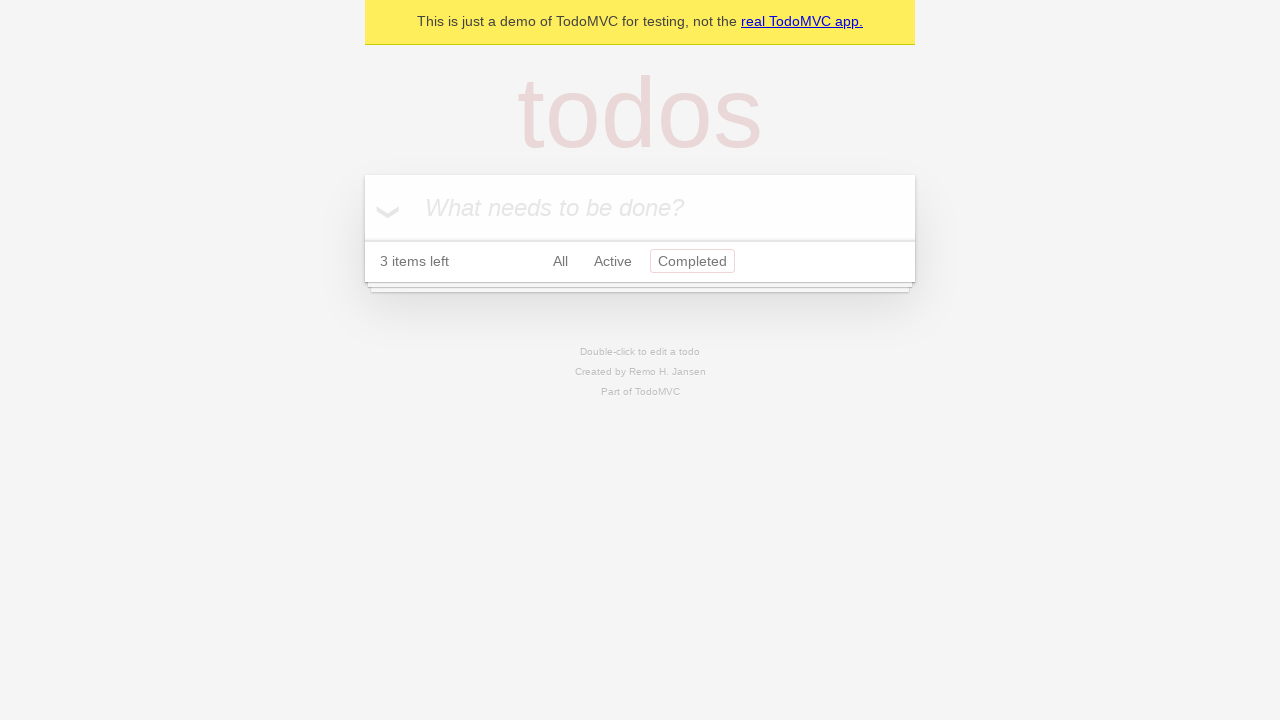